Calculates the sum of two numbers displayed on the page and selects the result from a dropdown menu

Starting URL: http://suninjuly.github.io/selects1.html

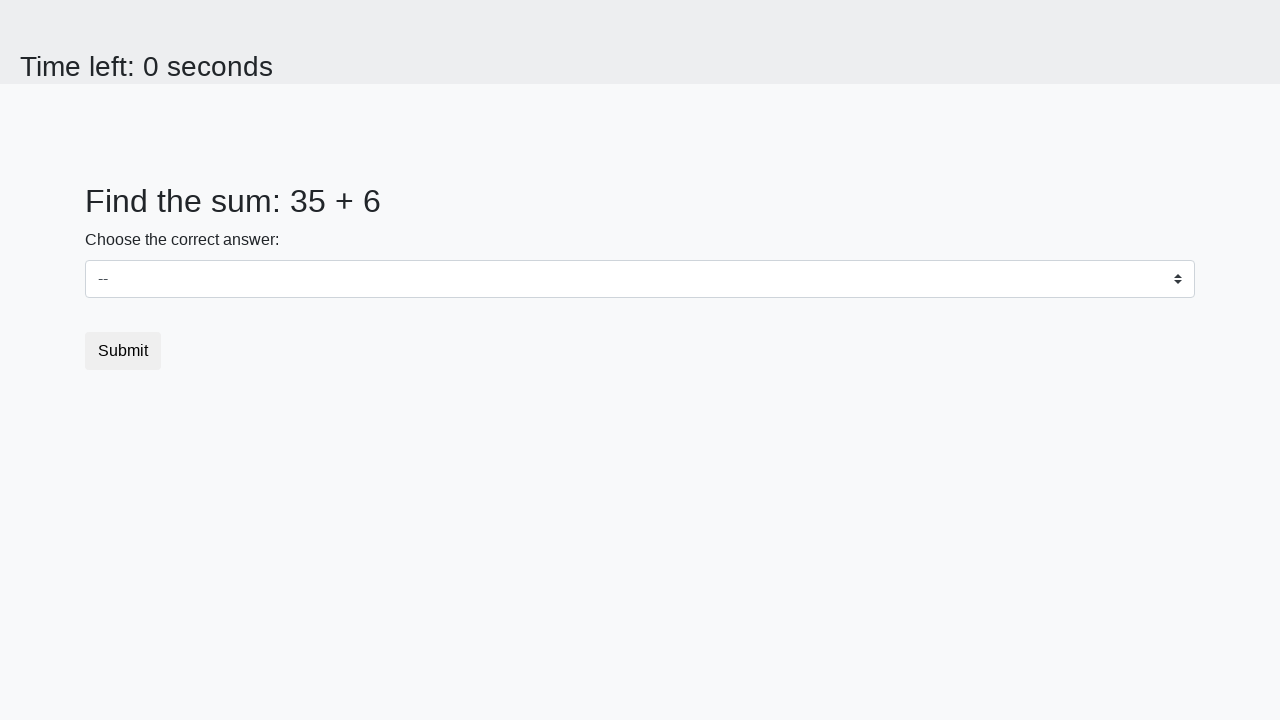

Retrieved first number from #num1 element
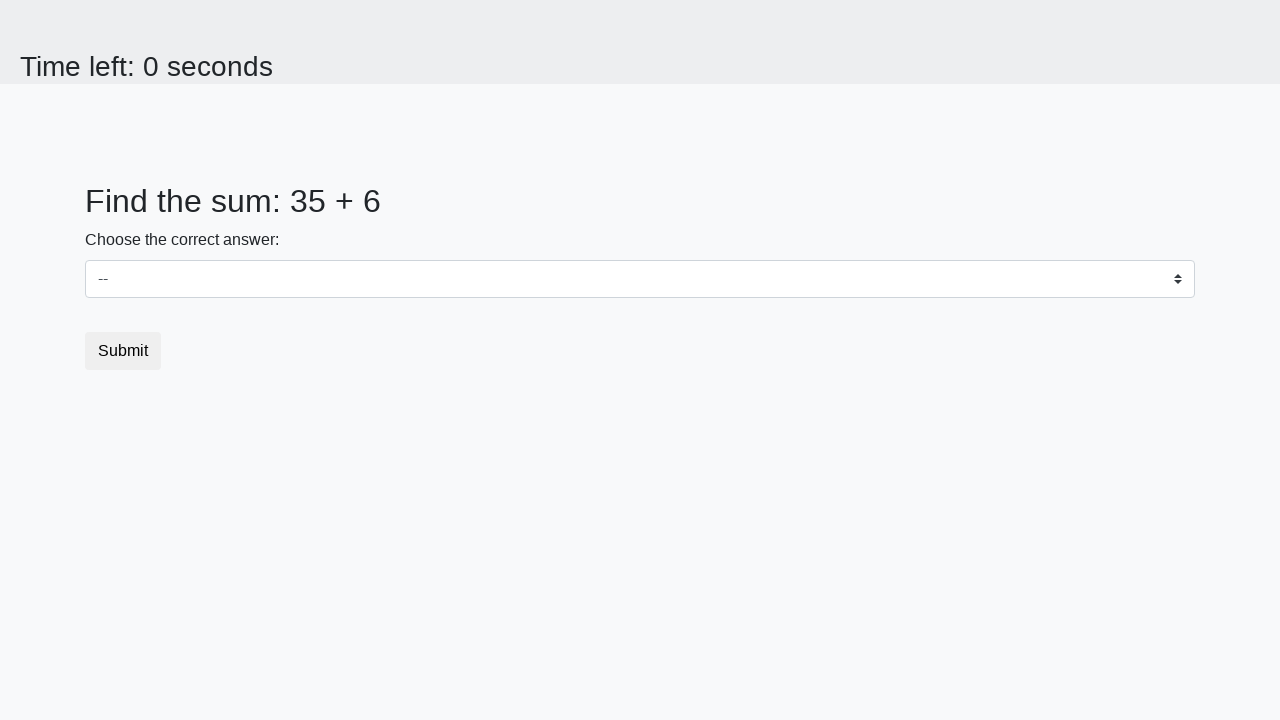

Converted first number to integer
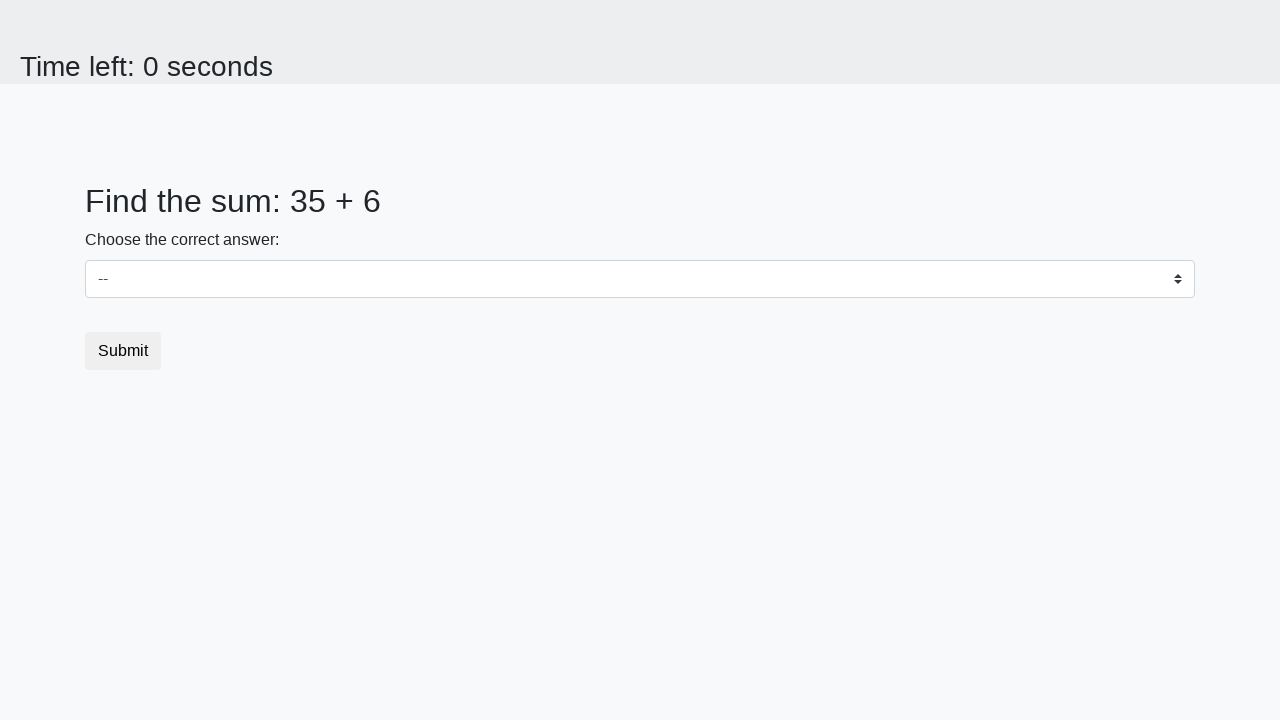

Retrieved second number from #num2 element
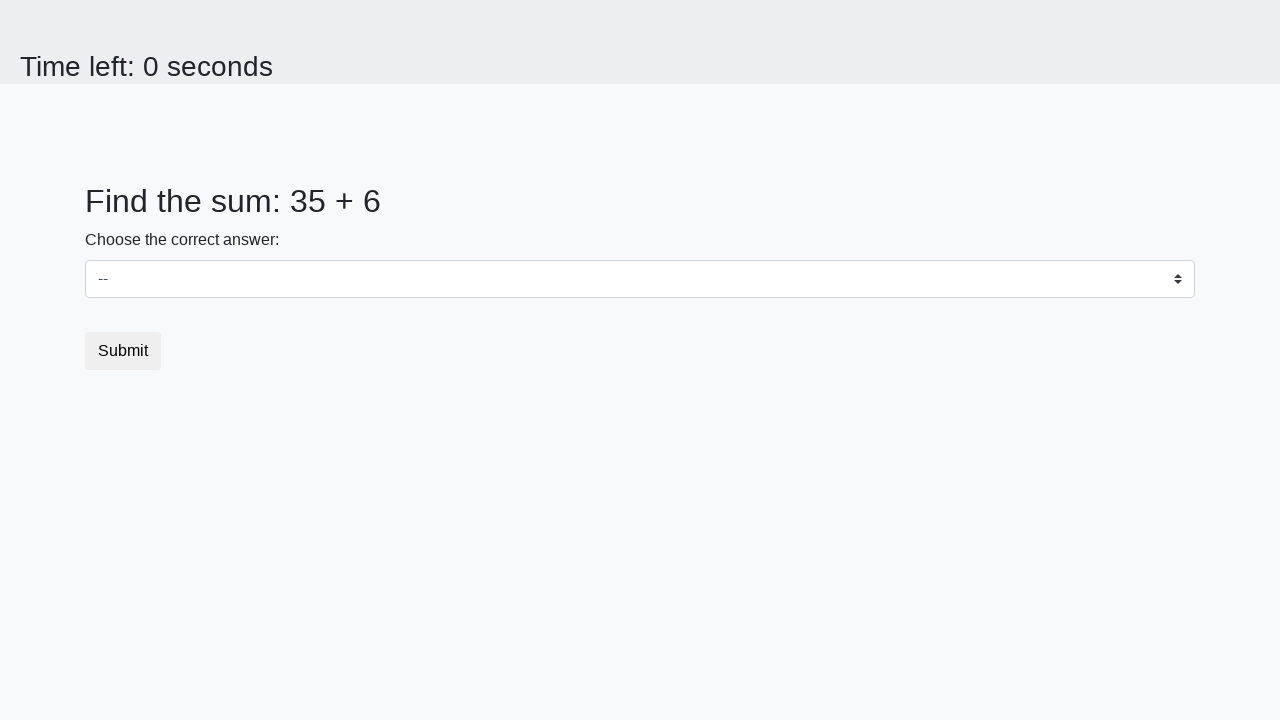

Converted second number to integer
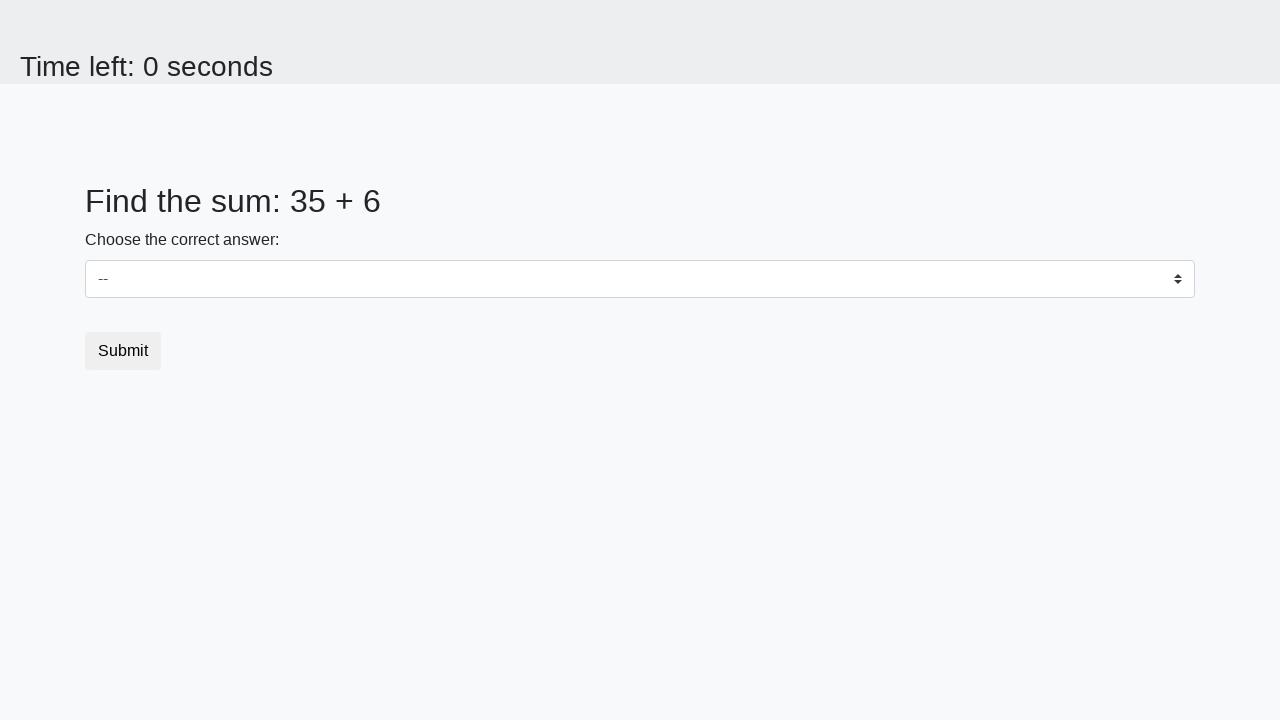

Calculated sum: 35 + 6 = 41
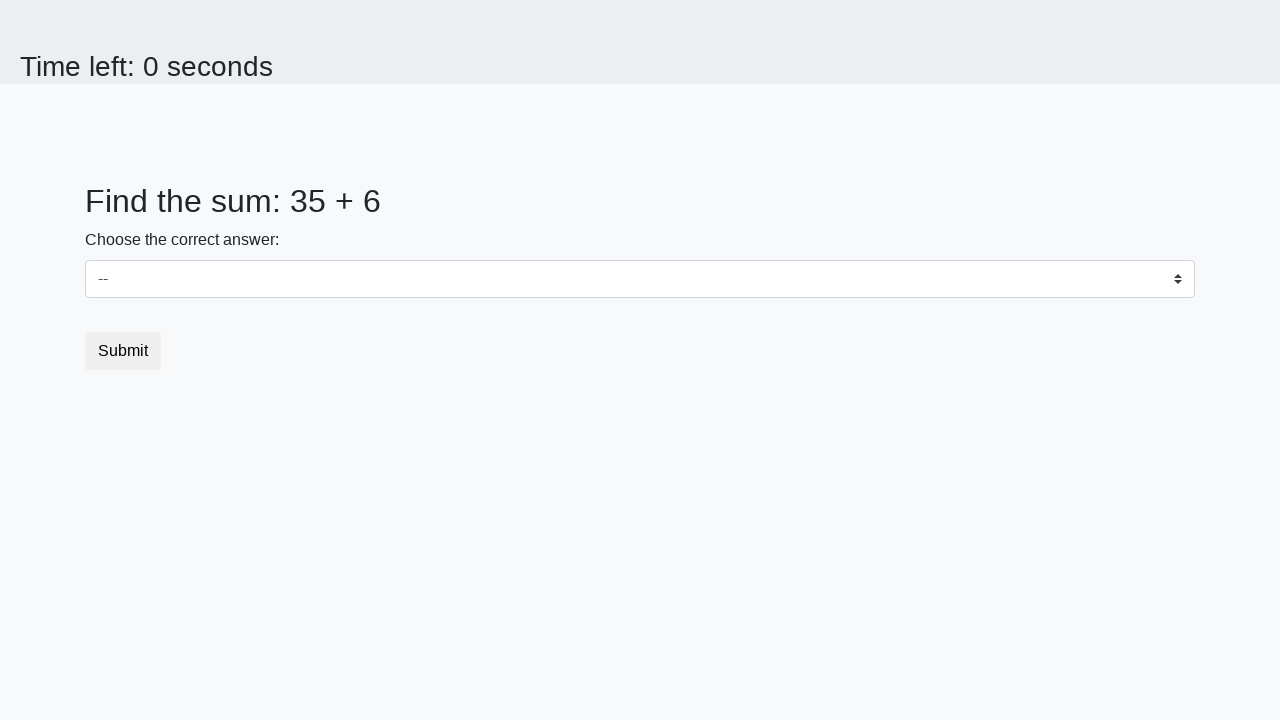

Selected dropdown option with value '41' on select
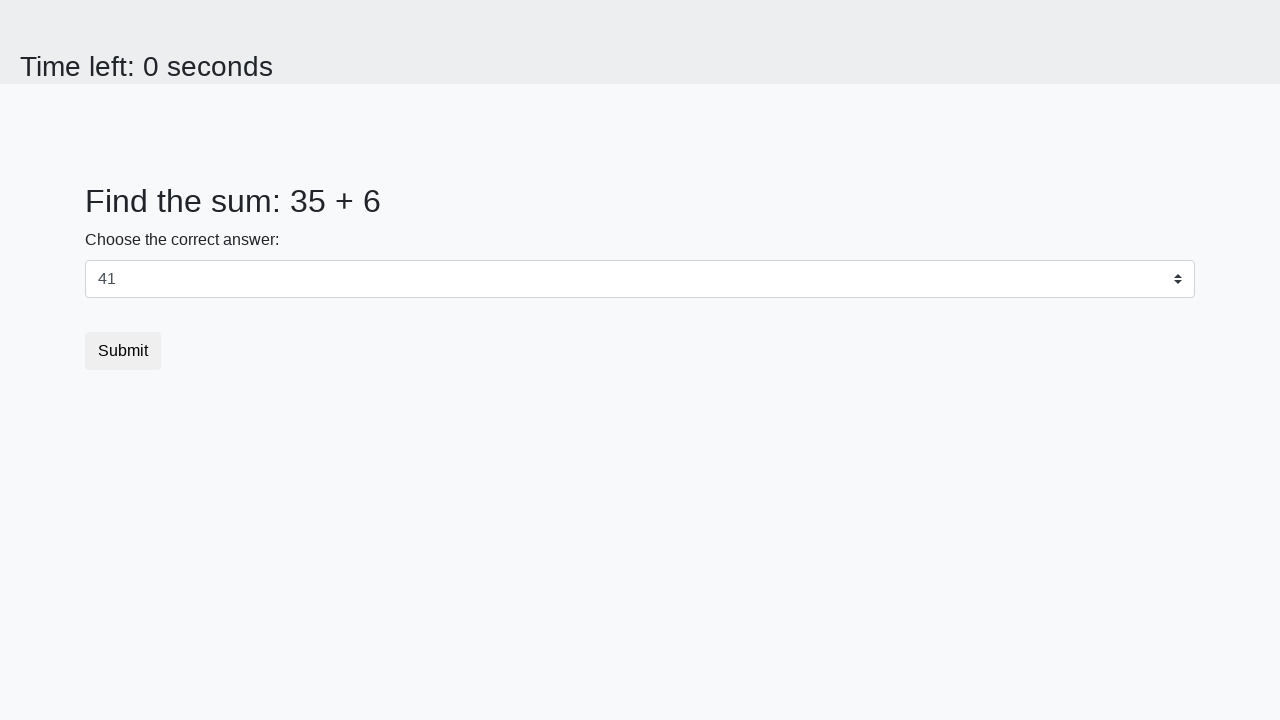

Clicked submit button at (123, 351) on button.btn
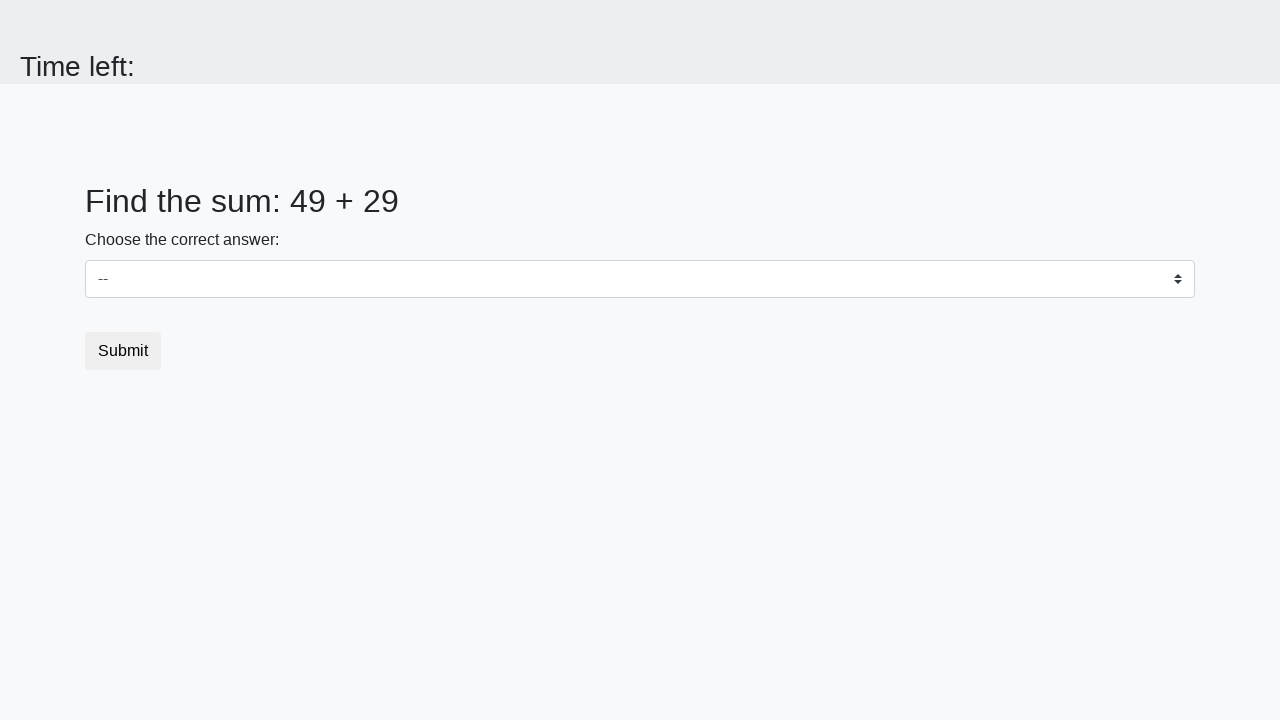

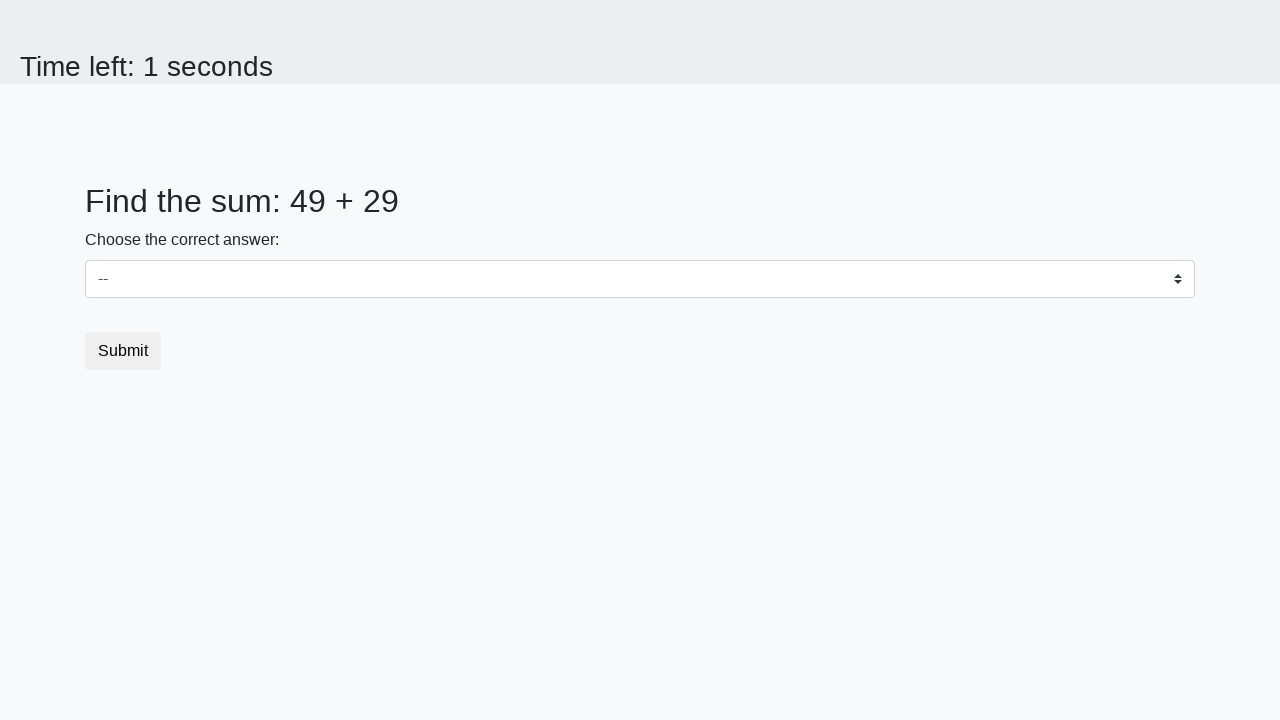